Tests clicking the Food button triggers the demo

Starting URL: https://neuronpedia.org/gemma-scope#microscope

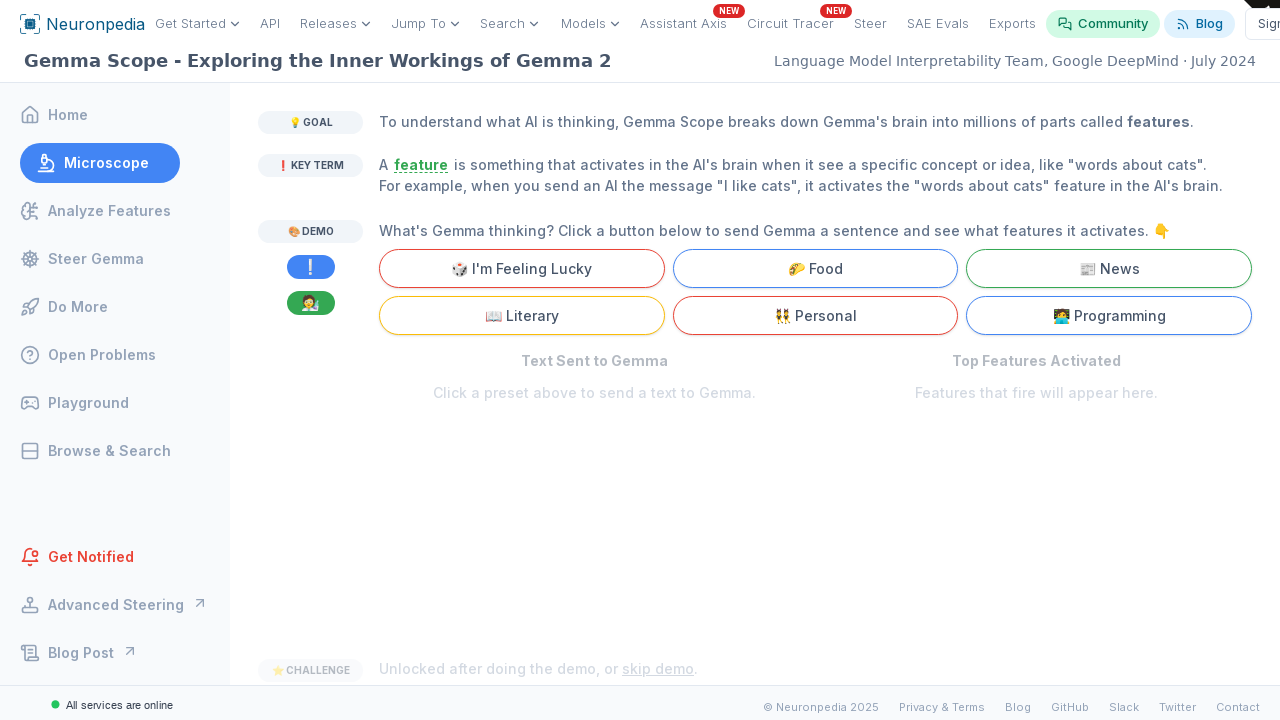

Clicked Food button to trigger demo at (815, 268) on internal:role=button[name="Food"i]
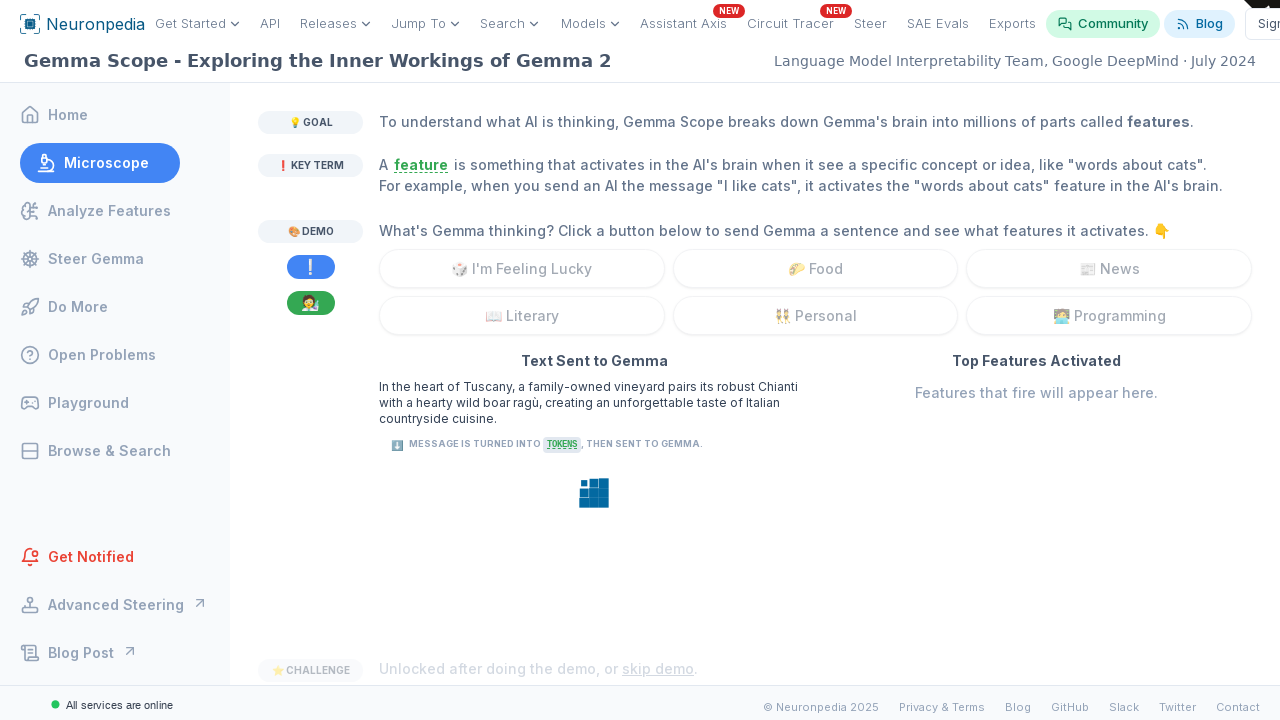

Waited for demo instruction text to disappear, confirming demo is running
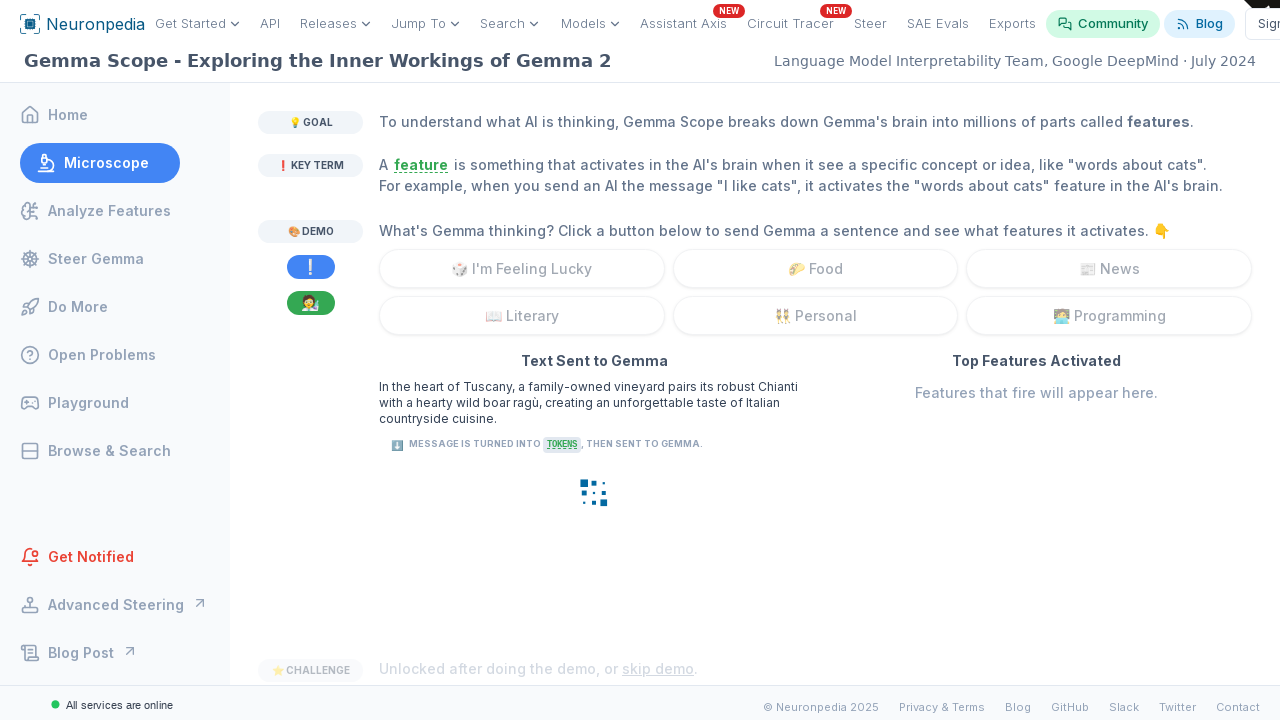

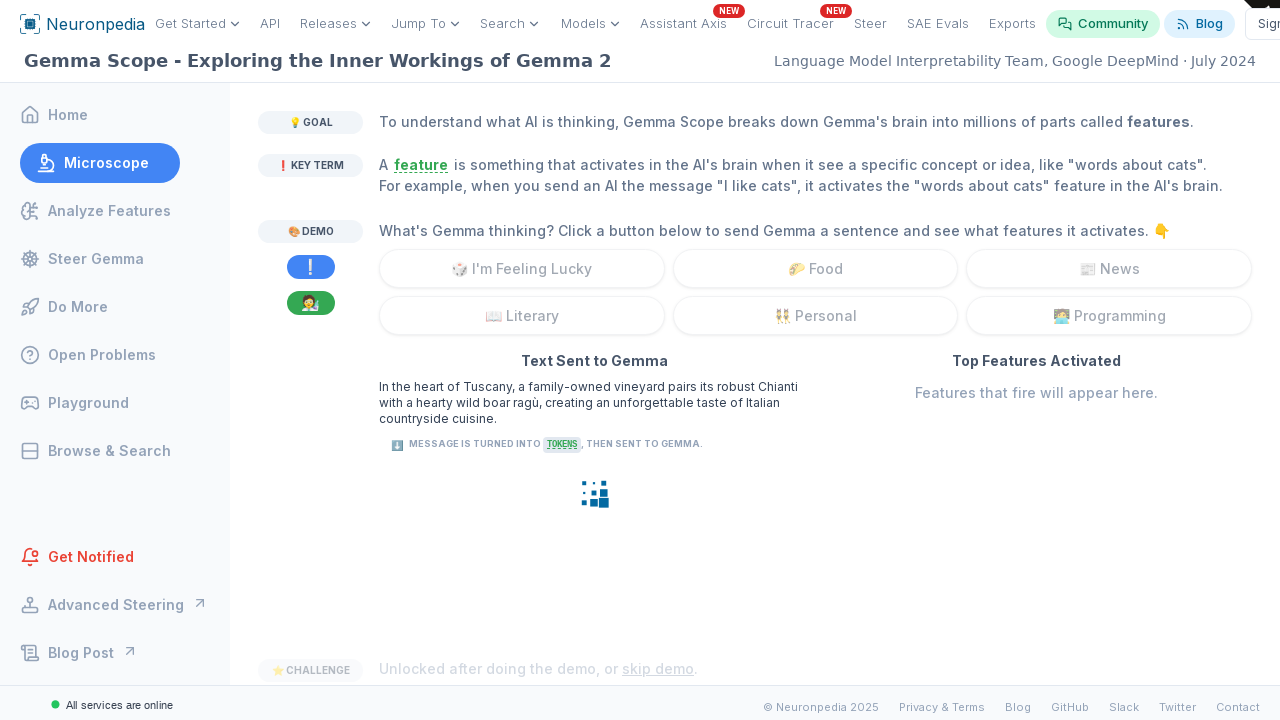